Demonstrates window handling by clicking on the OrangeHRM company link which opens a new browser window, then interacts with multiple window handles

Starting URL: https://opensource-demo.orangehrmlive.com/web/index.php/auth/login

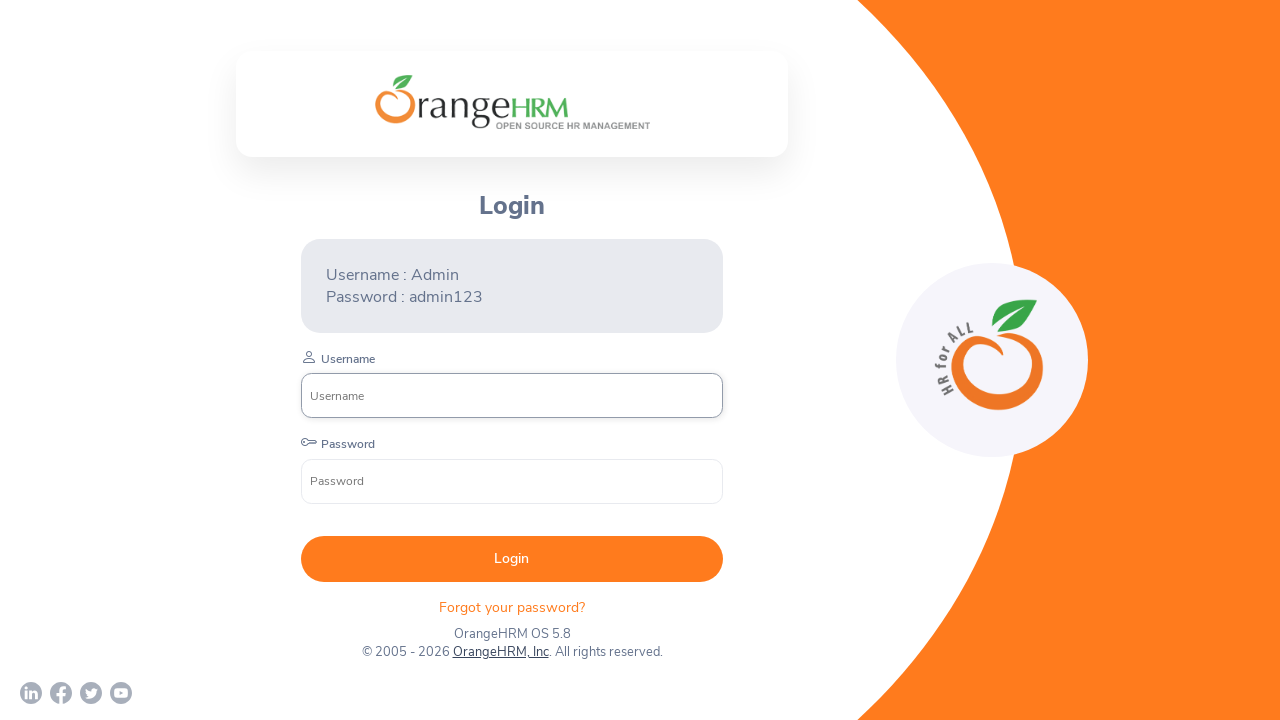

Waited for page to load (networkidle)
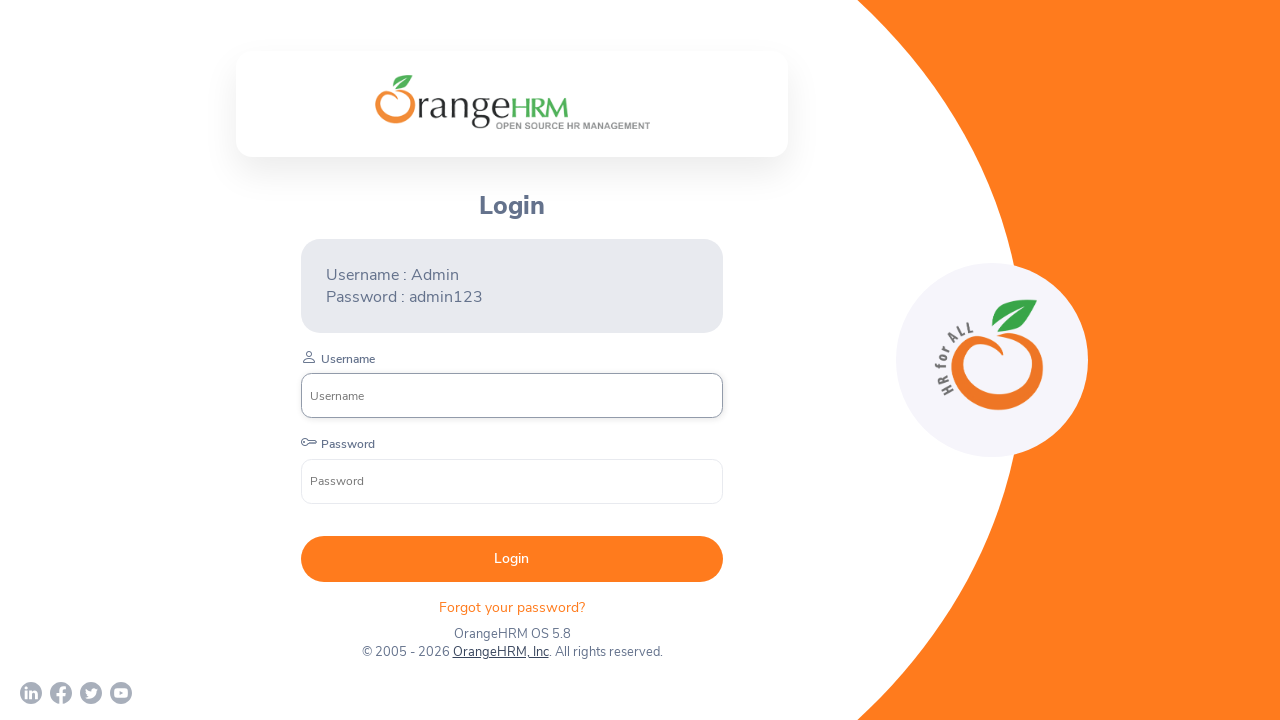

Clicked OrangeHRM, Inc link to open new window at (500, 652) on xpath=//a[normalize-space()='OrangeHRM, Inc']
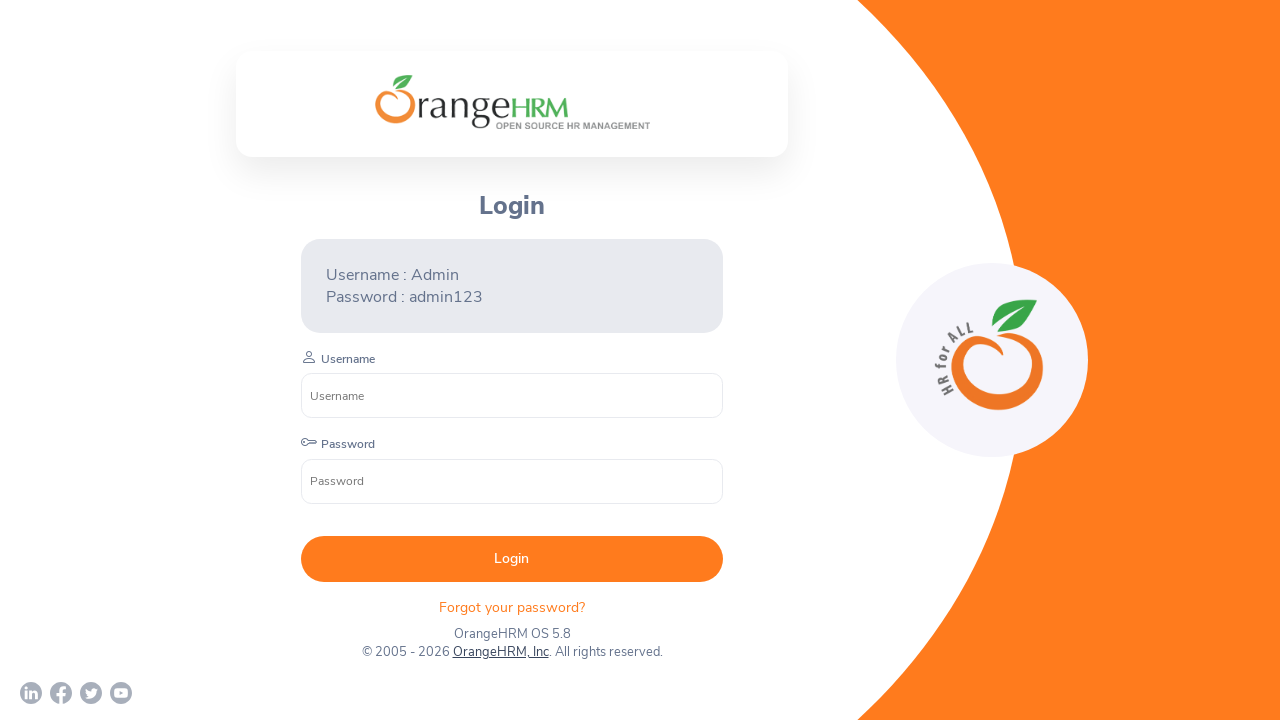

Captured new page handle from context
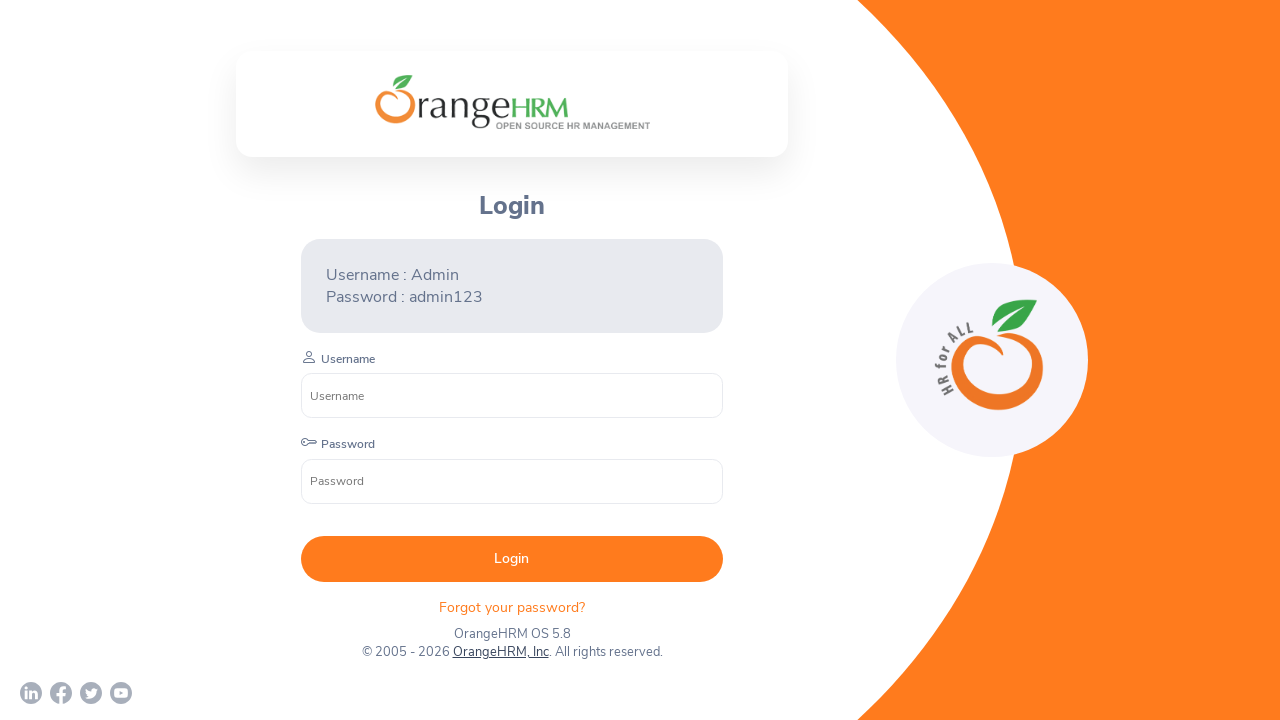

Waited for new page to load
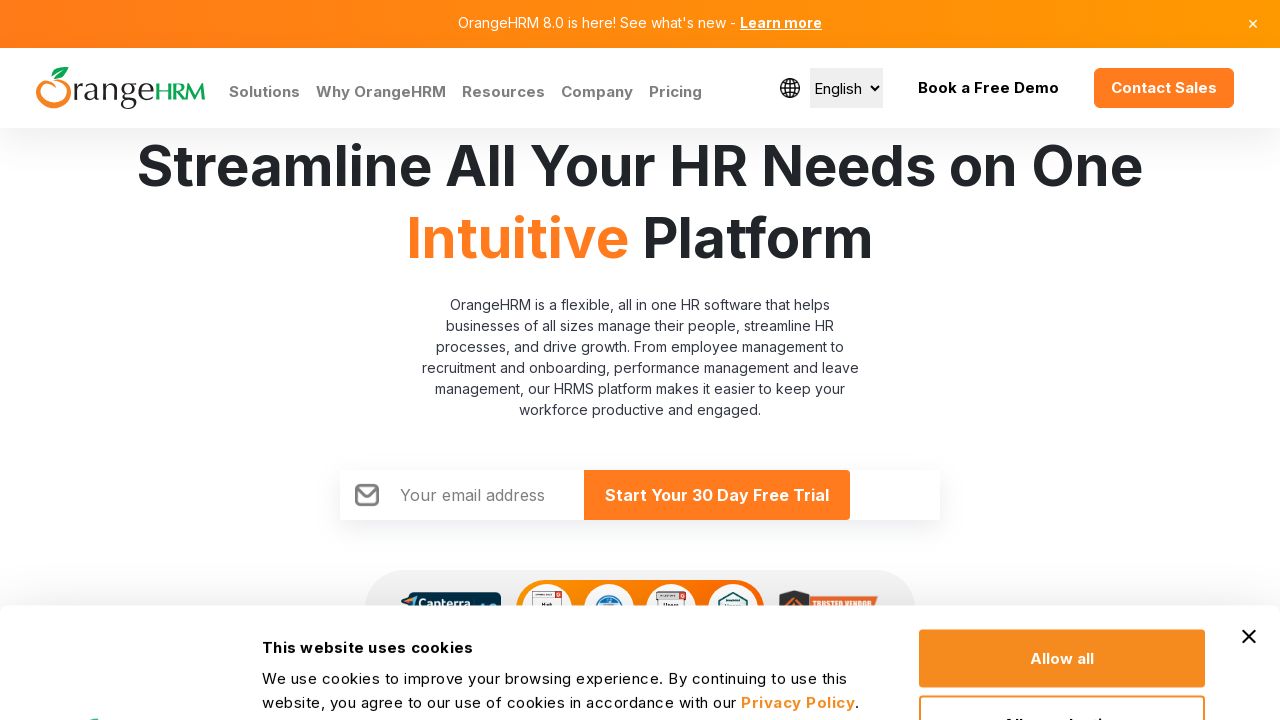

Closed the new page
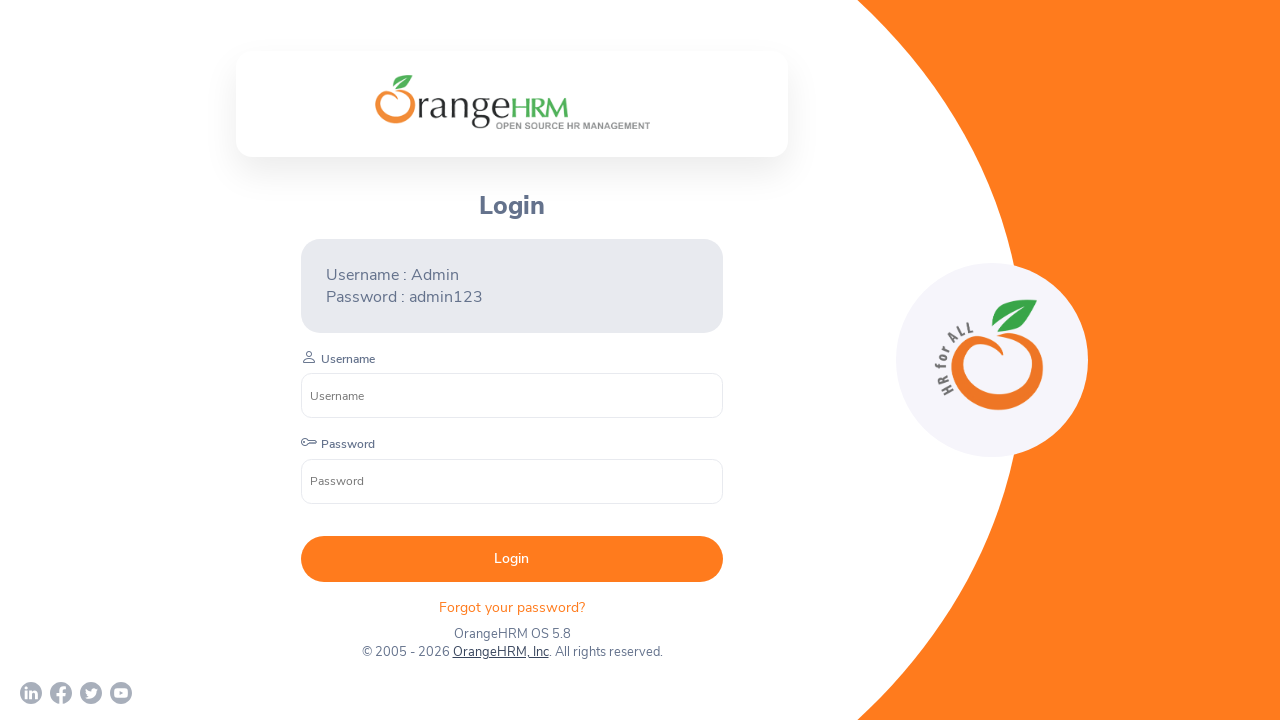

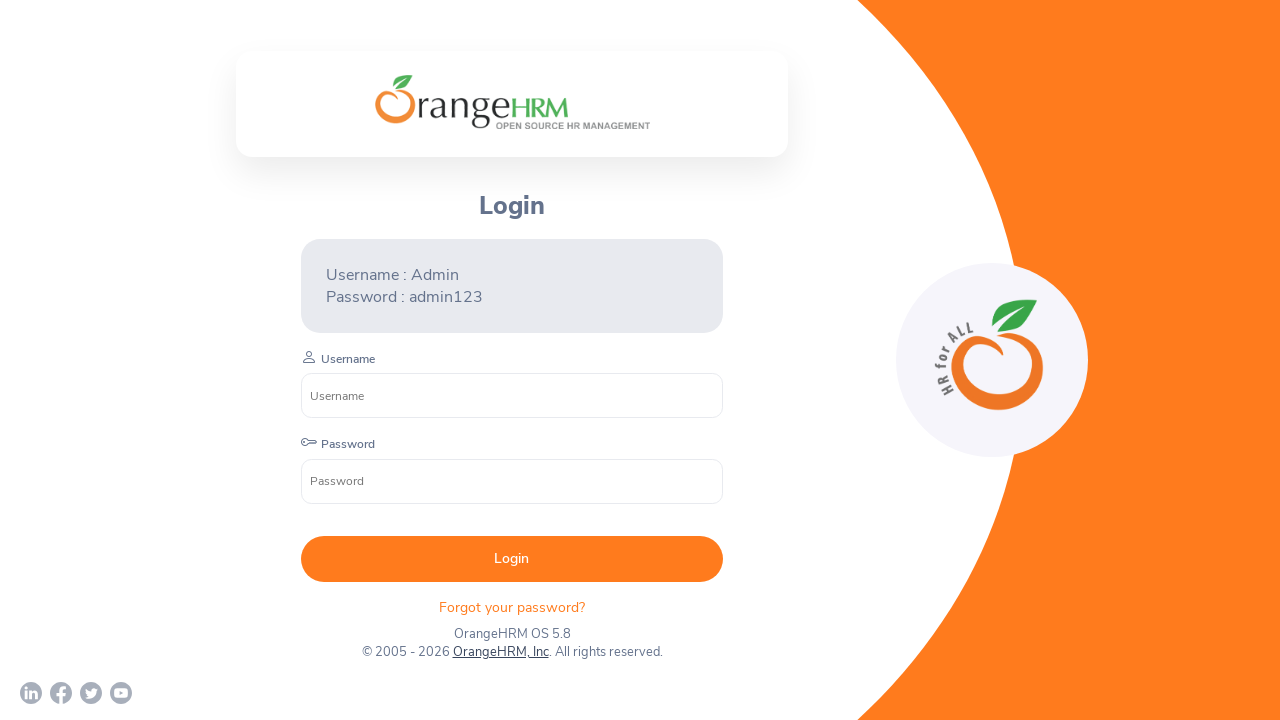